Tests keyboard events by filling form fields and using keyboard shortcuts to copy and paste text between fields

Starting URL: https://demoqa.com/text-box

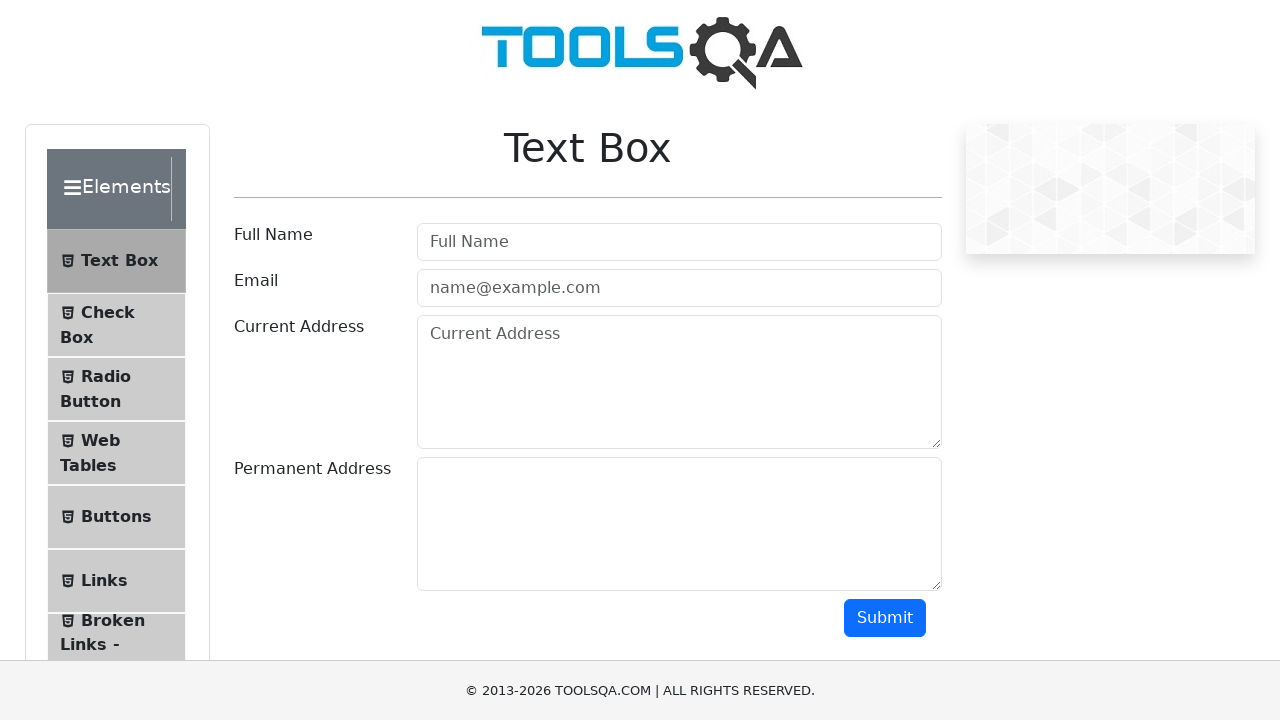

Filled name field with 'Ruben Lopez' on xpath=//input[@id='userName']
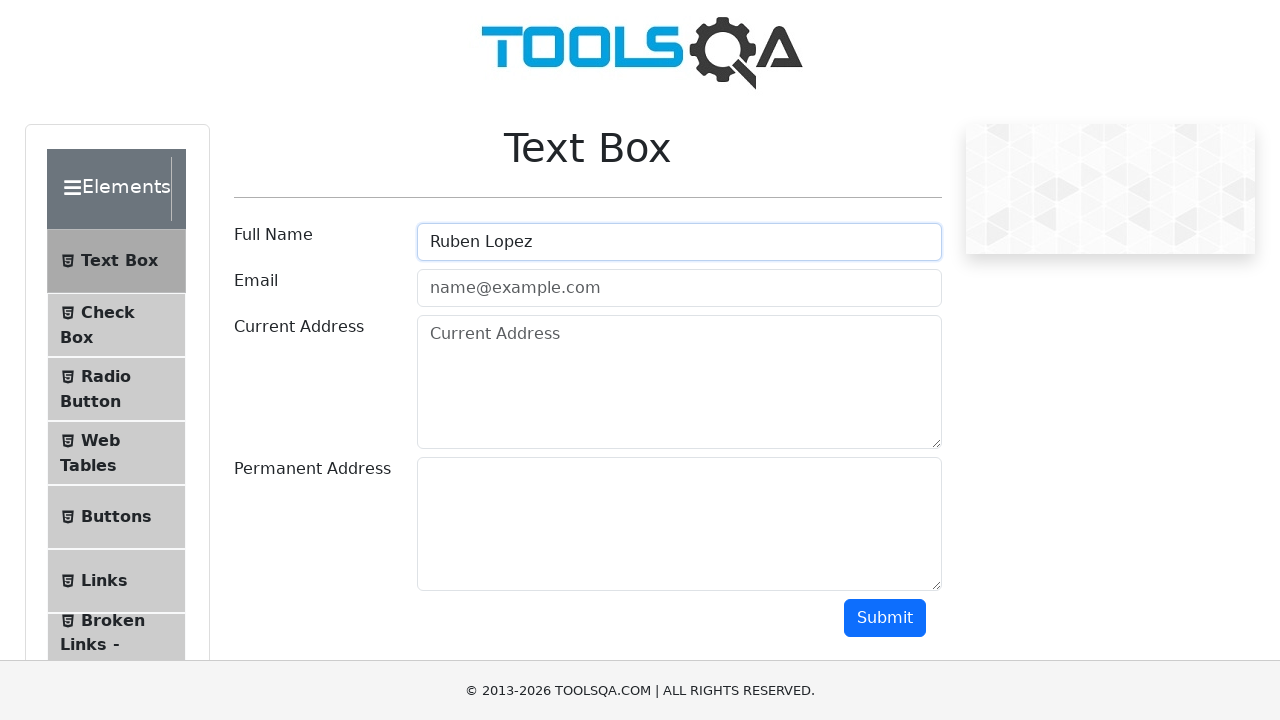

Filled email field with 'prueba@pruebaQA.test' on xpath=//input[@id='userEmail']
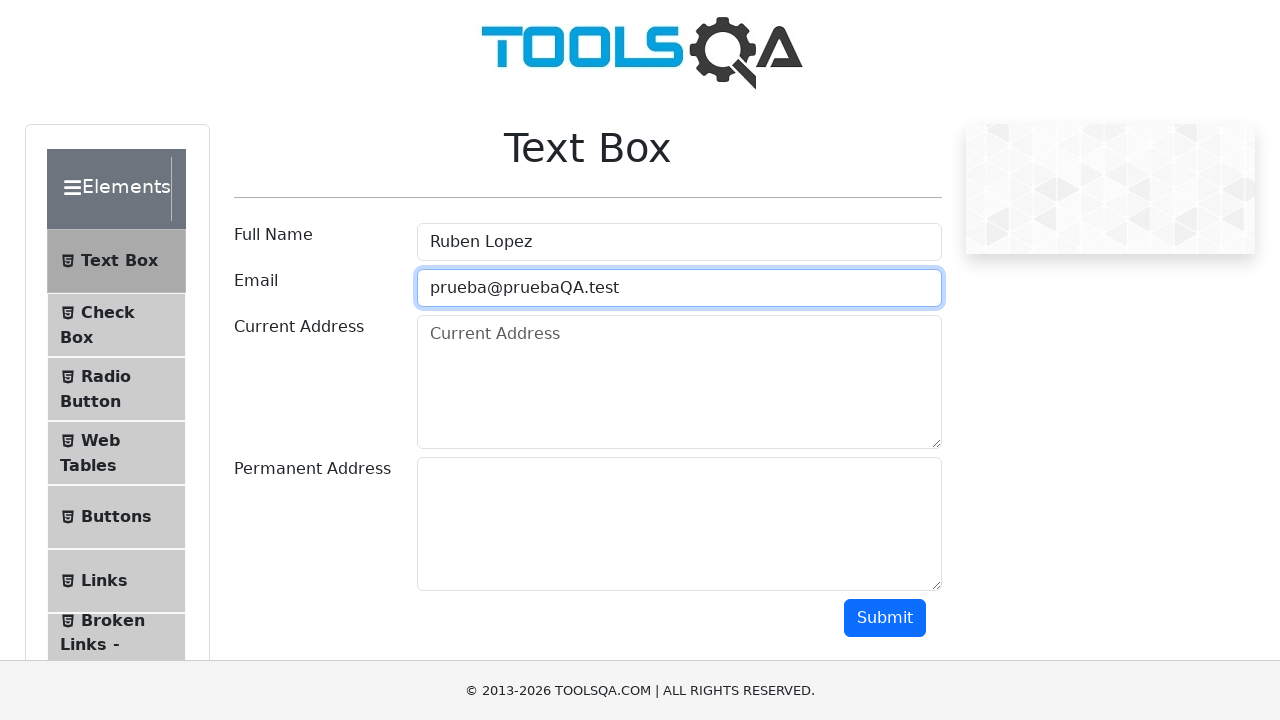

Filled current address field with full address on xpath=//textarea[@id='currentAddress']
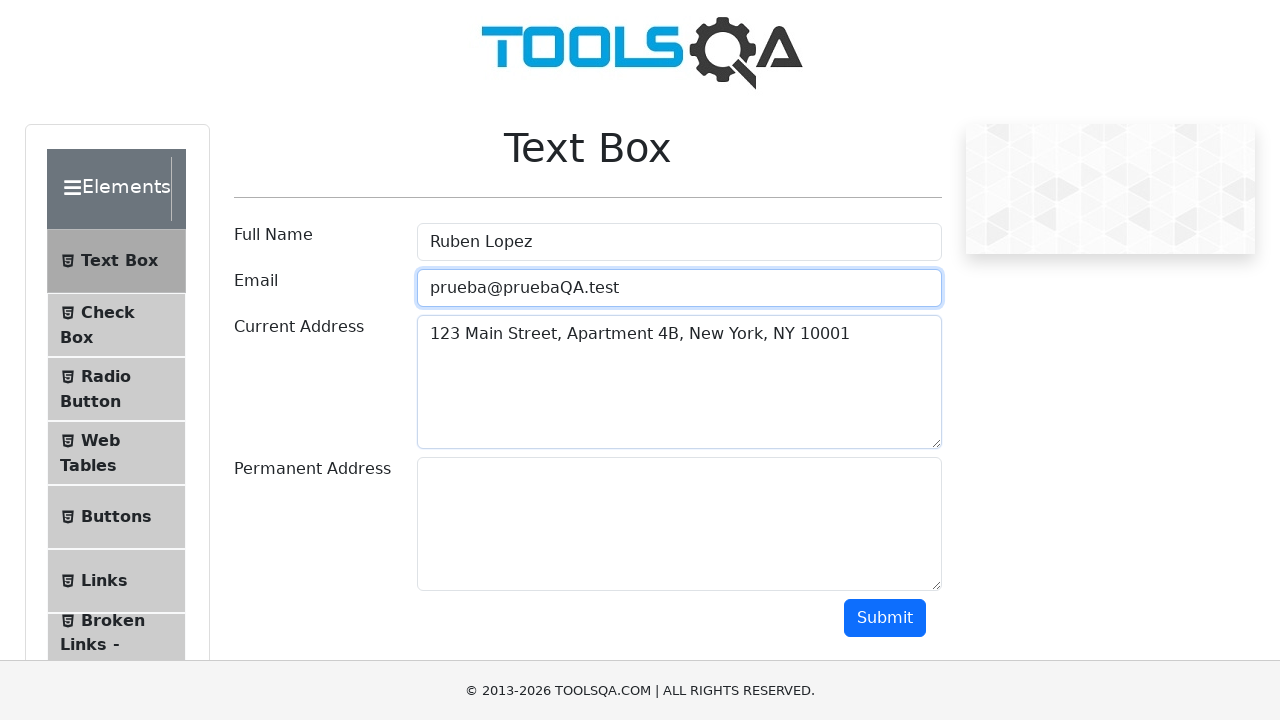

Clicked on current address field to focus it at (679, 382) on xpath=//textarea[@id='currentAddress']
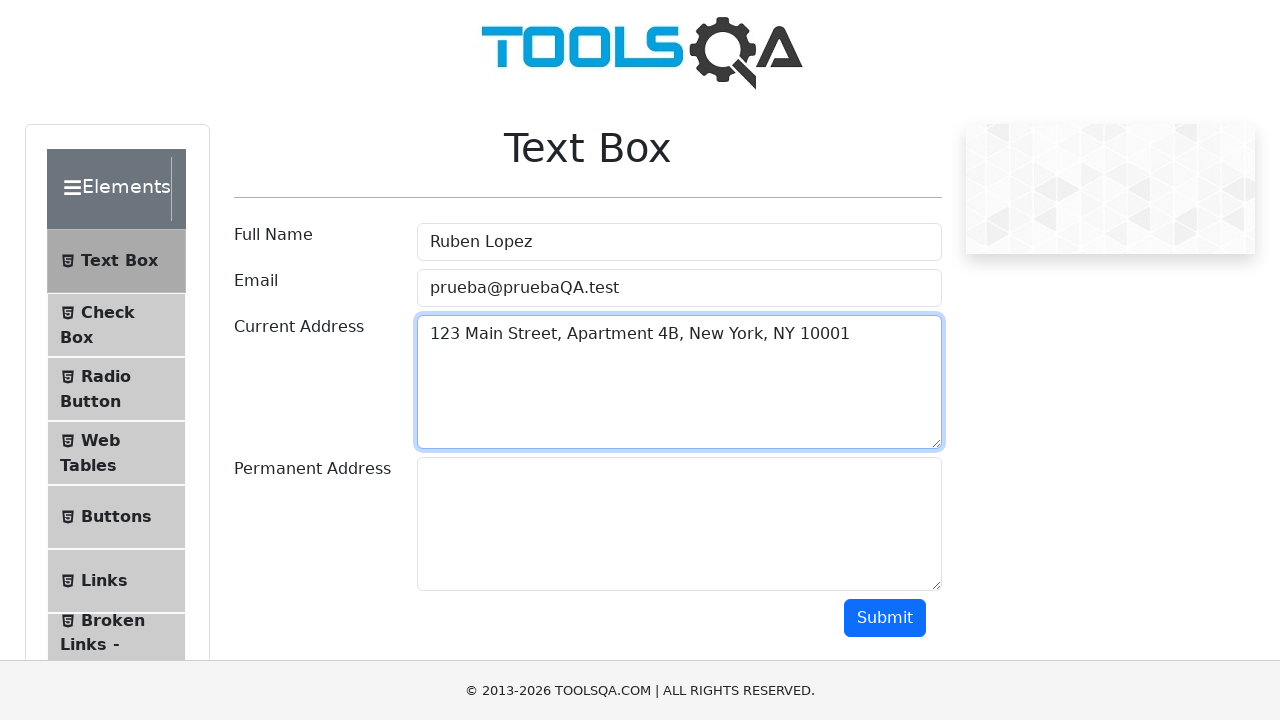

Selected all text in current address field using Ctrl+A
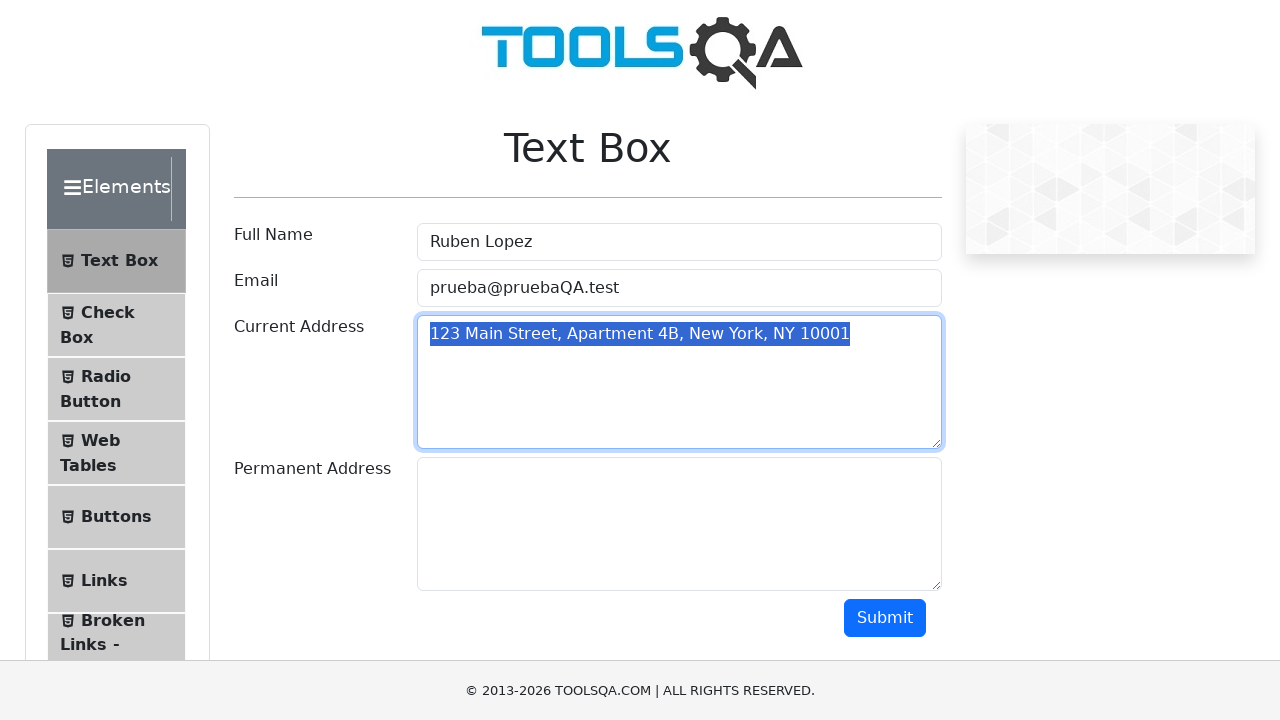

Copied selected text from current address field using Ctrl+C
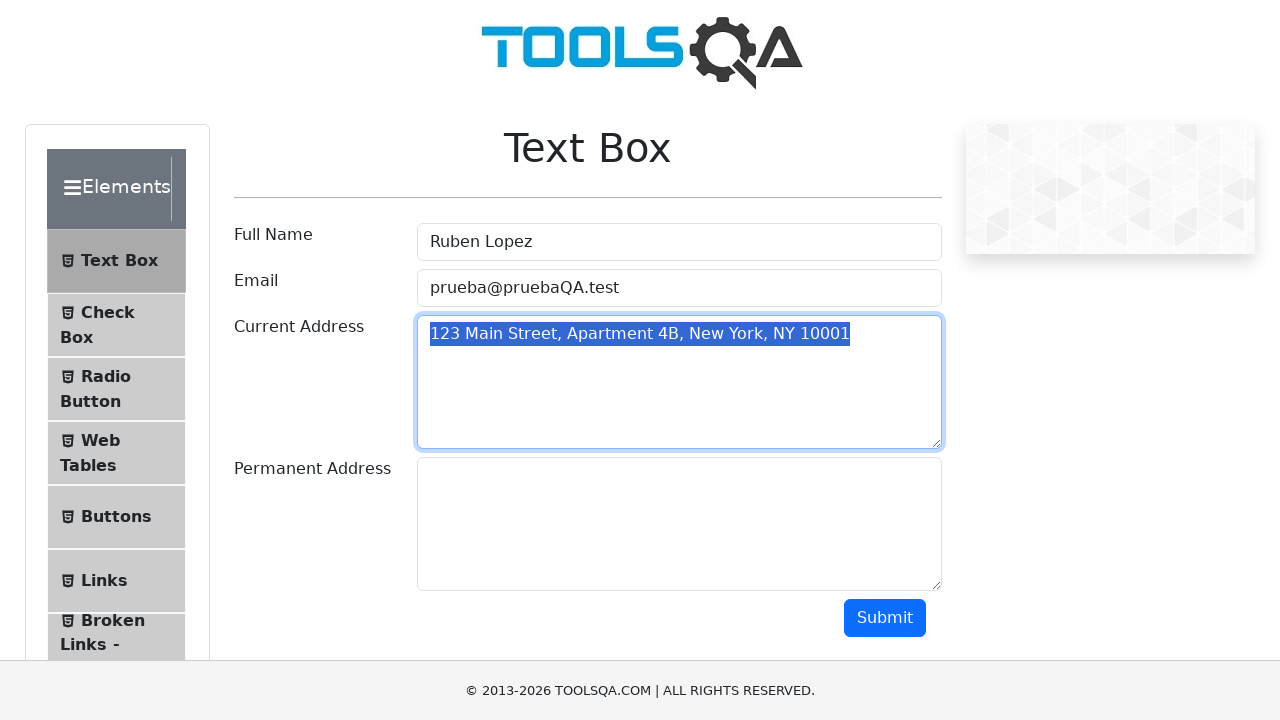

Clicked on permanent address field to focus it at (679, 524) on #permanentAddress
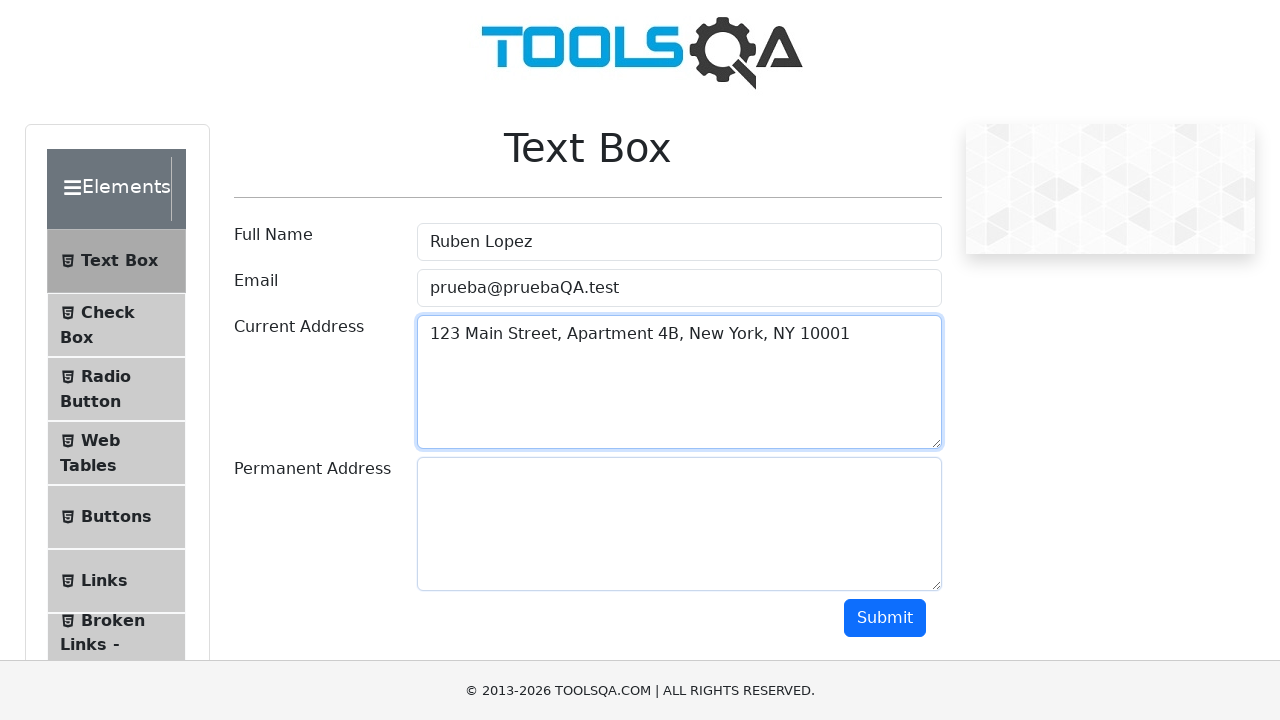

Pasted address text into permanent address field using Ctrl+V
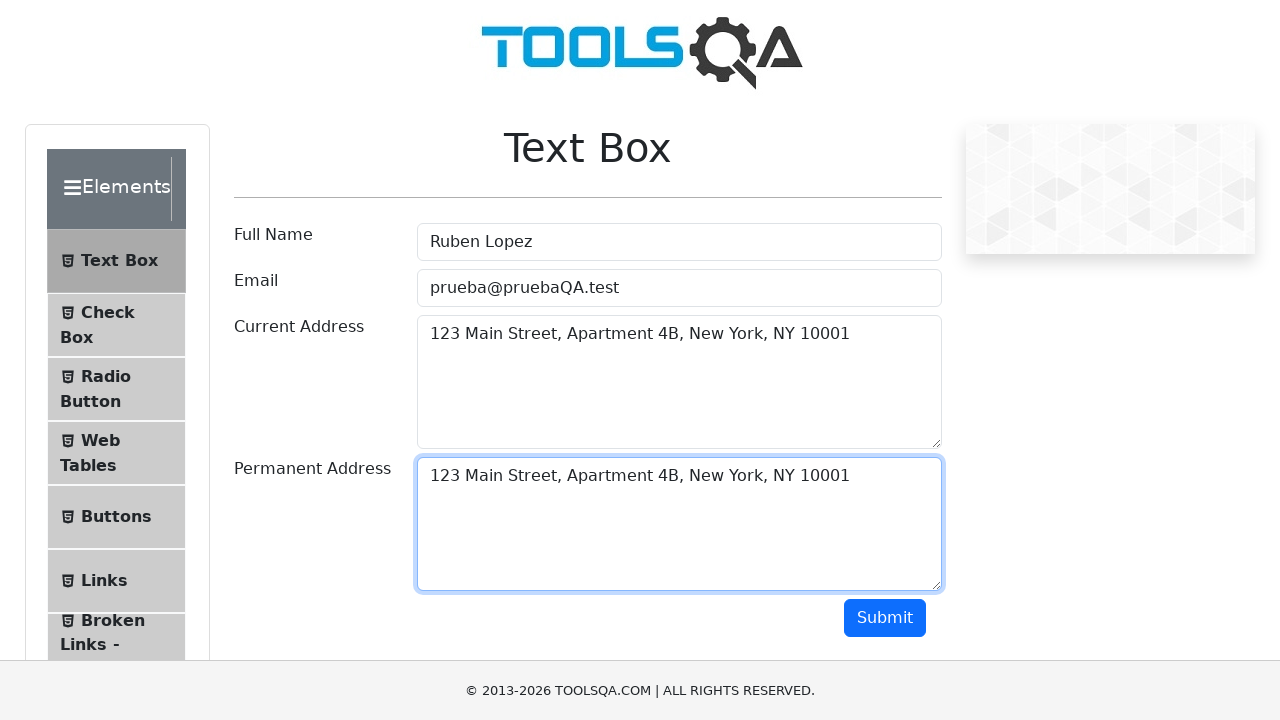

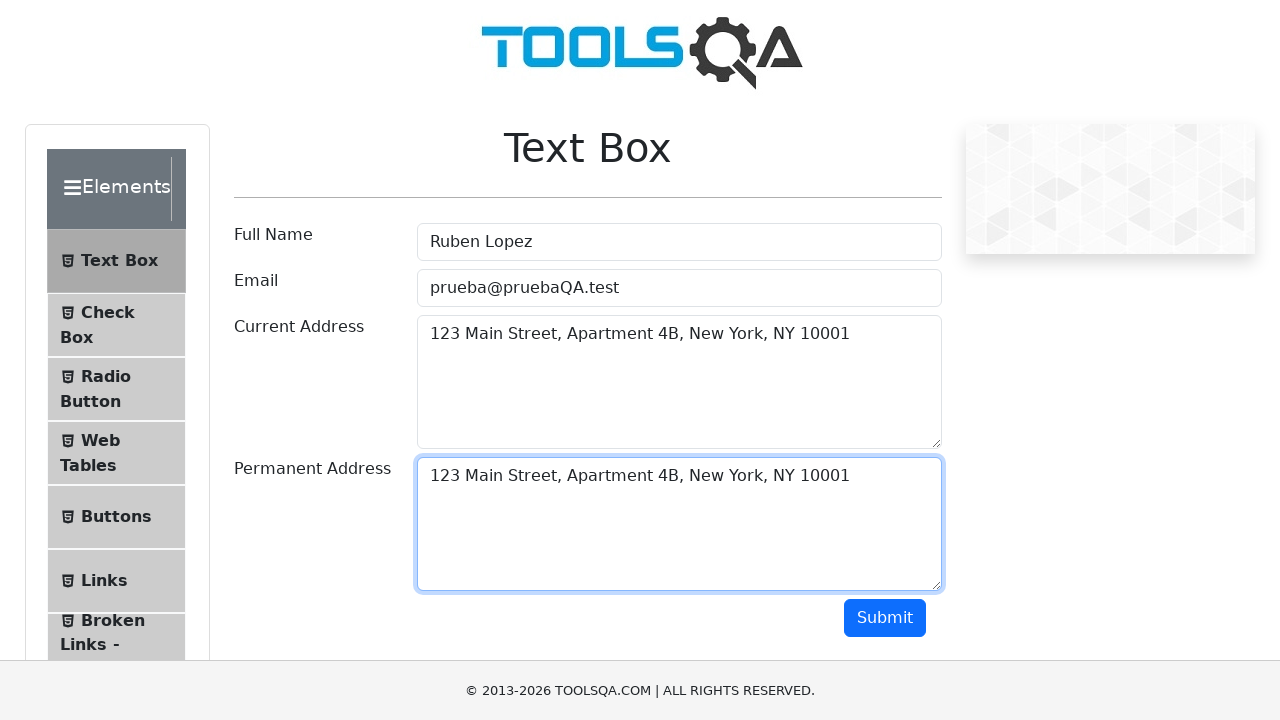